Navigates to Techtorial Academy website and refreshes the page using JavaScript

Starting URL: https://www.techtorialacademy.com/

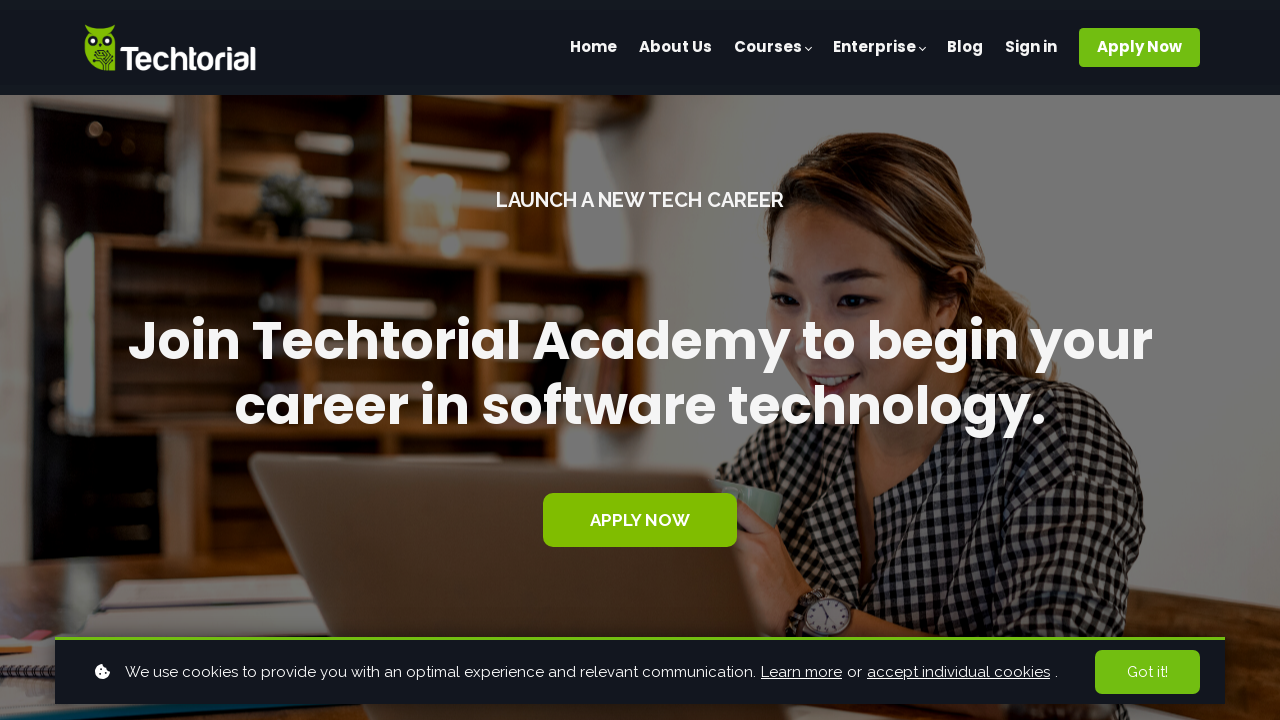

Reloaded the Techtorial Academy website using page.reload()
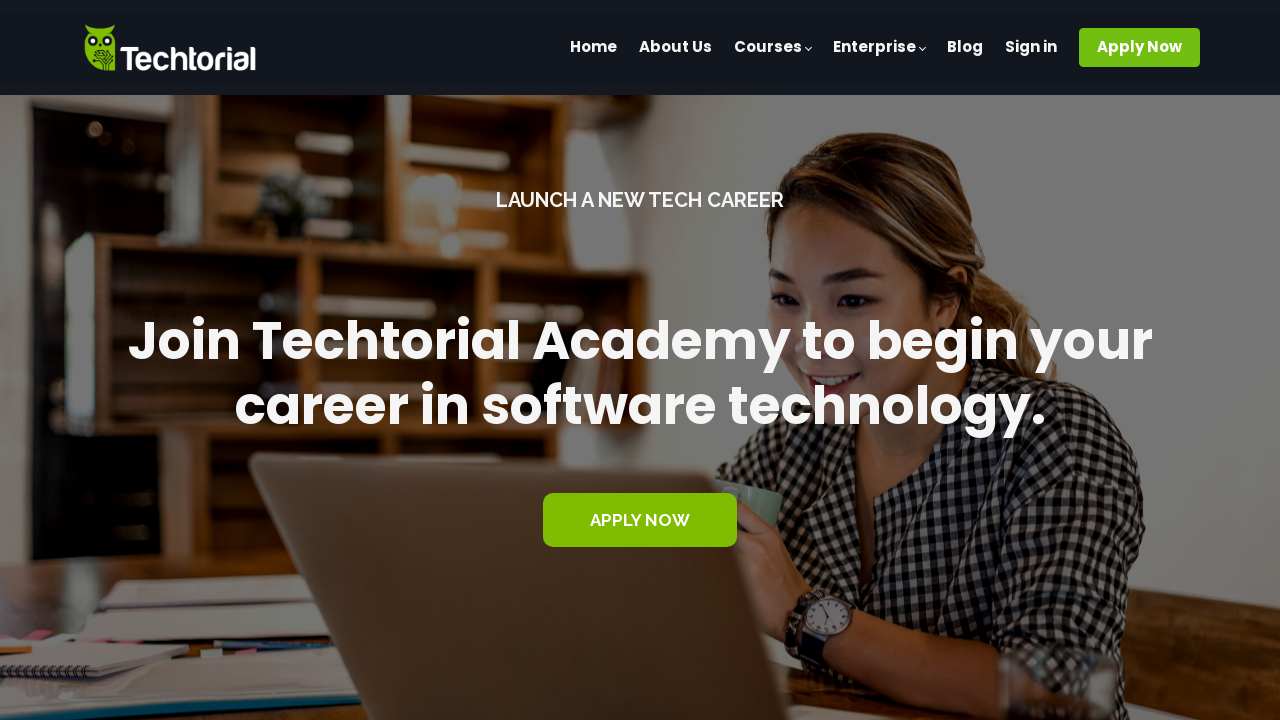

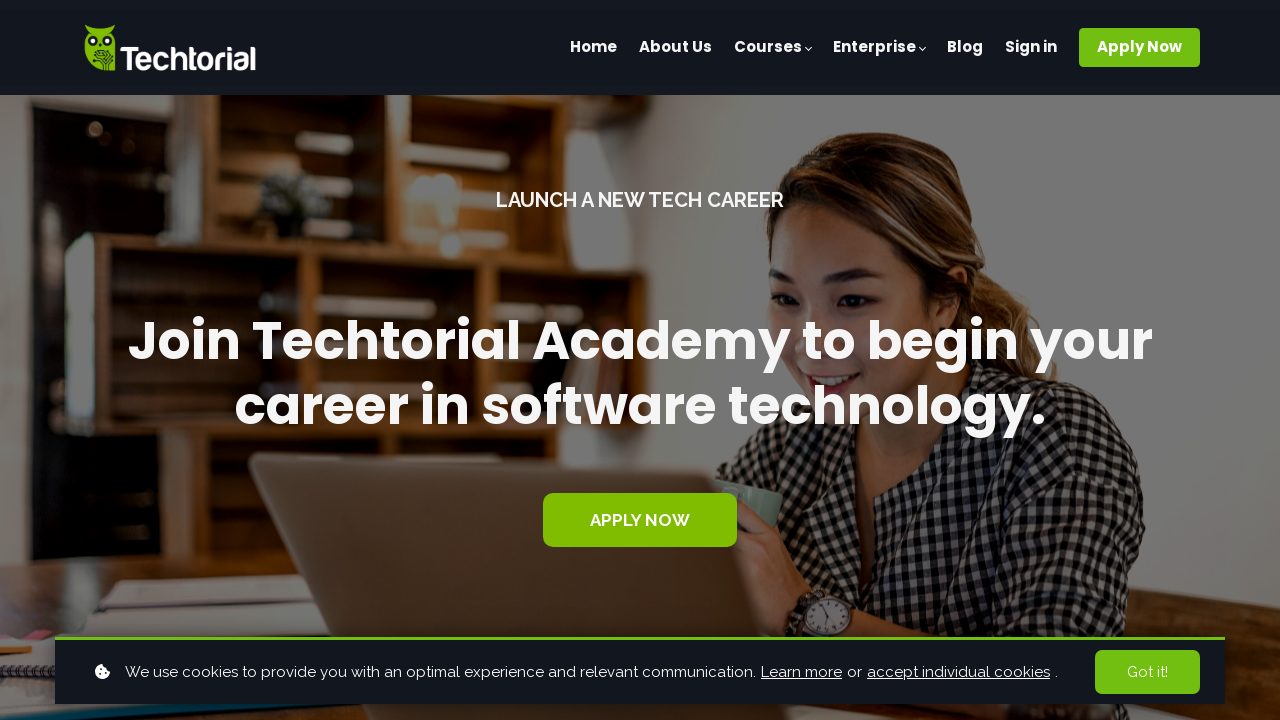